Tests customer login functionality by selecting a customer from dropdown and clicking login button

Starting URL: https://www.globalsqa.com/angularJs-protractor/BankingProject/#/login

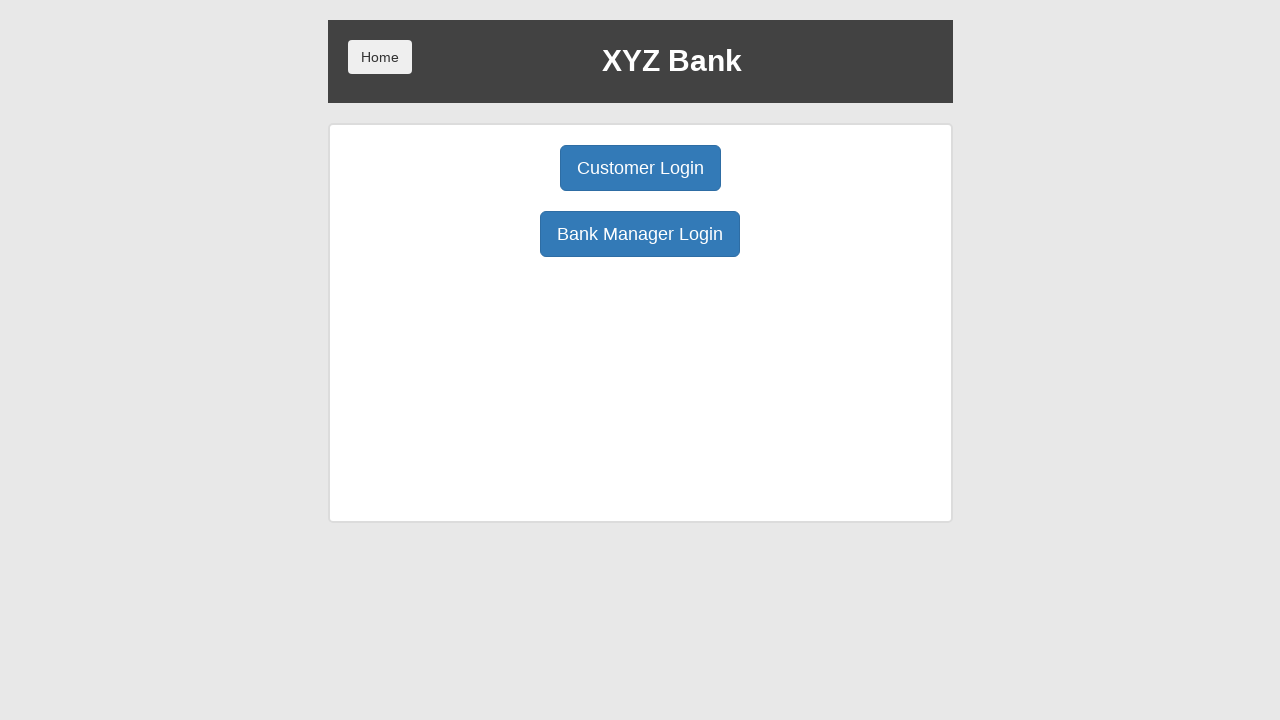

Clicked Customer Login button at (640, 168) on xpath=/html/body/div/div/div[2]/div/div[1]/div[1]/button
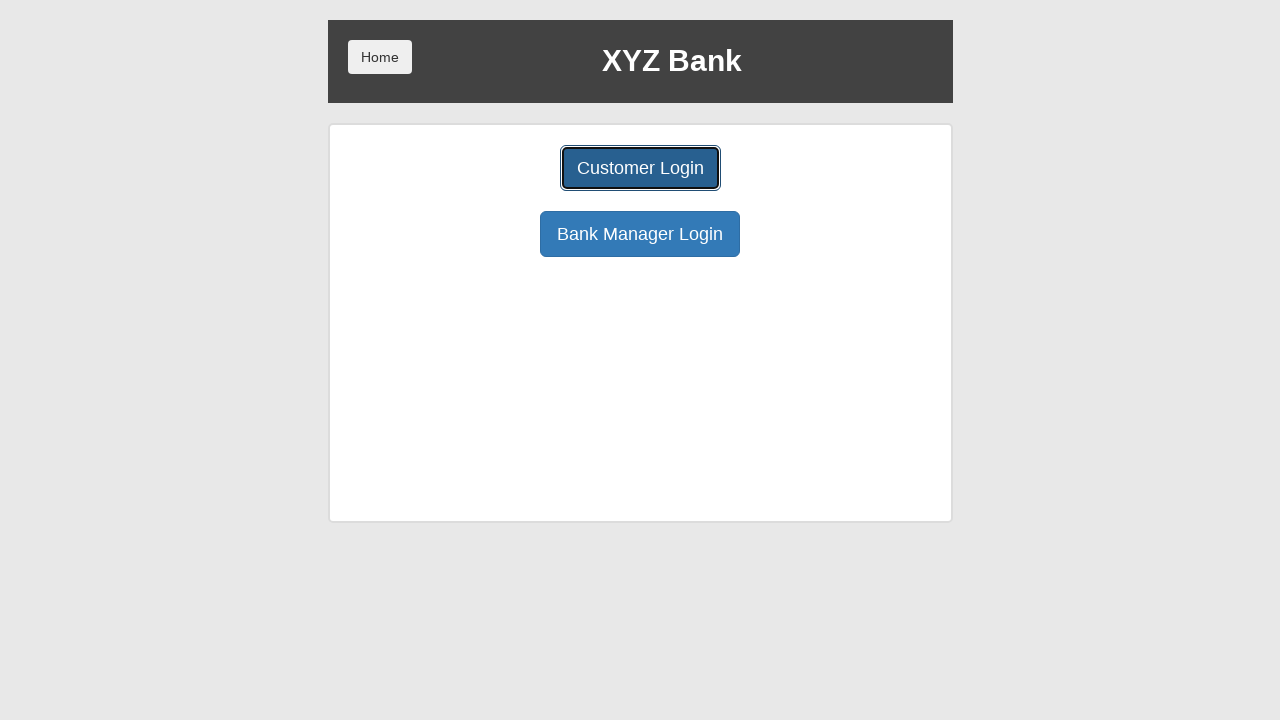

Customer dropdown selector loaded
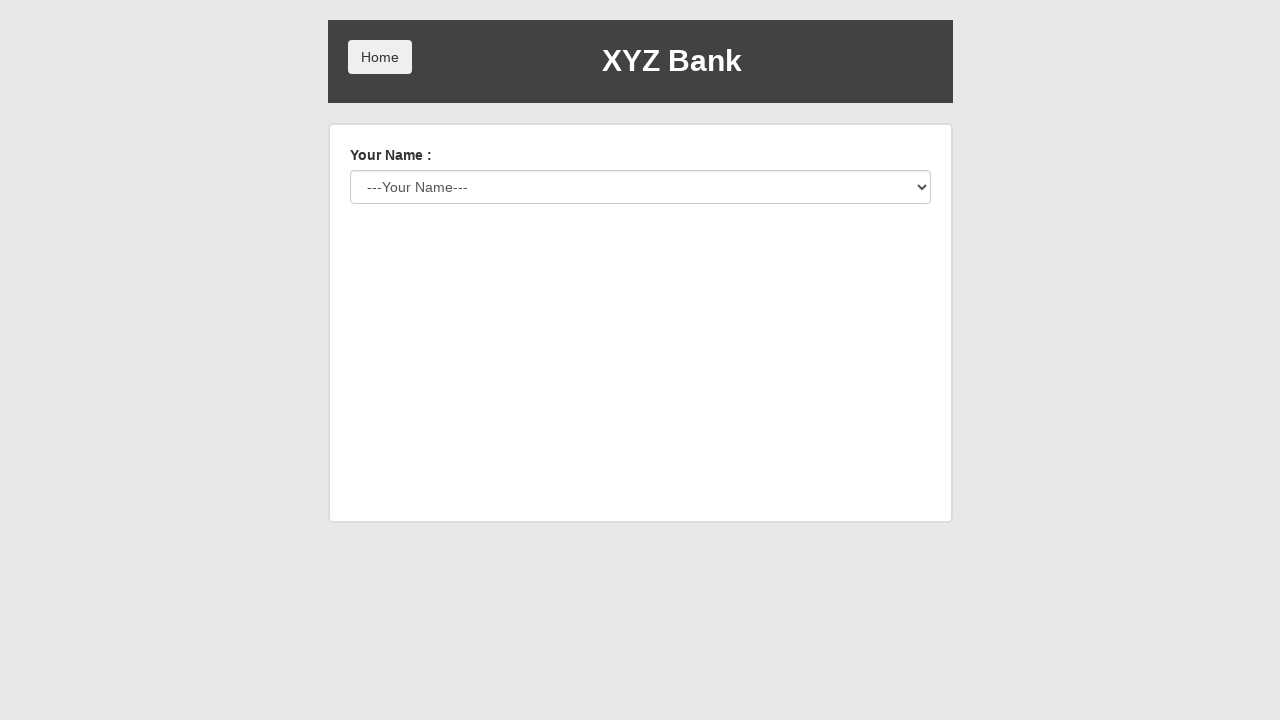

Selected customer from dropdown on #userSelect
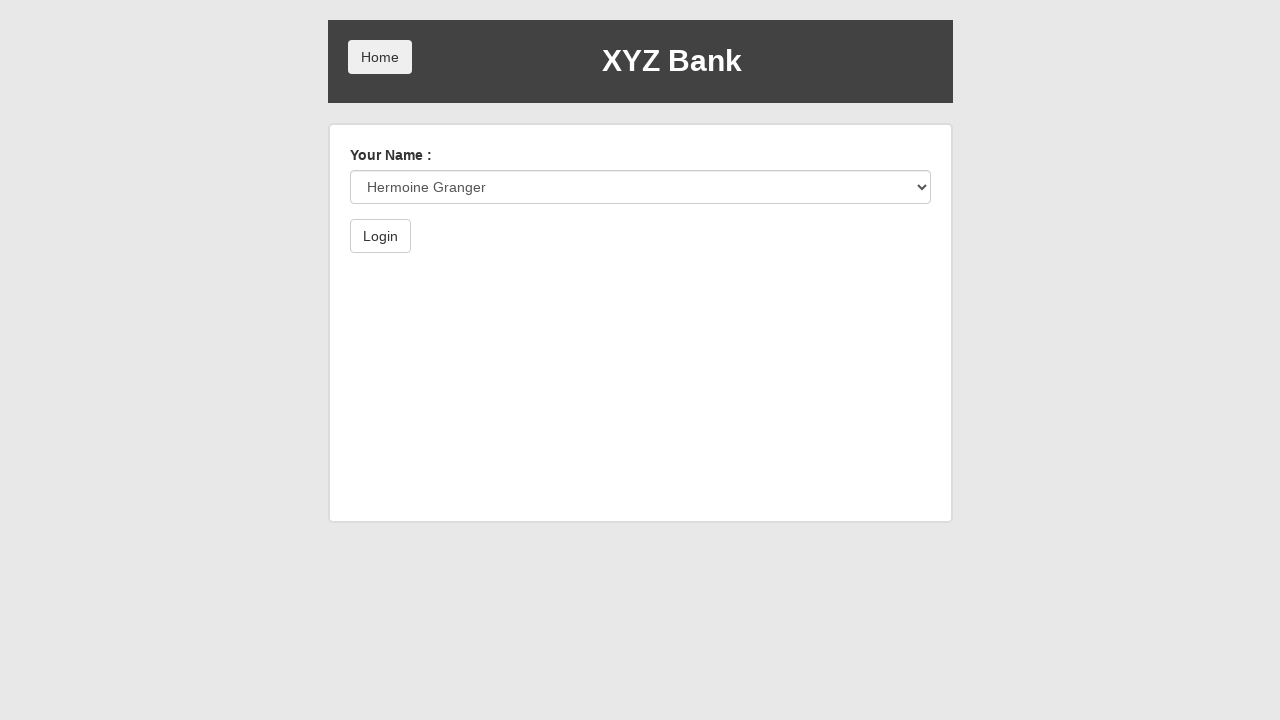

Clicked Login button to authenticate customer at (380, 236) on xpath=/html/body/div/div/div[2]/div/form/button
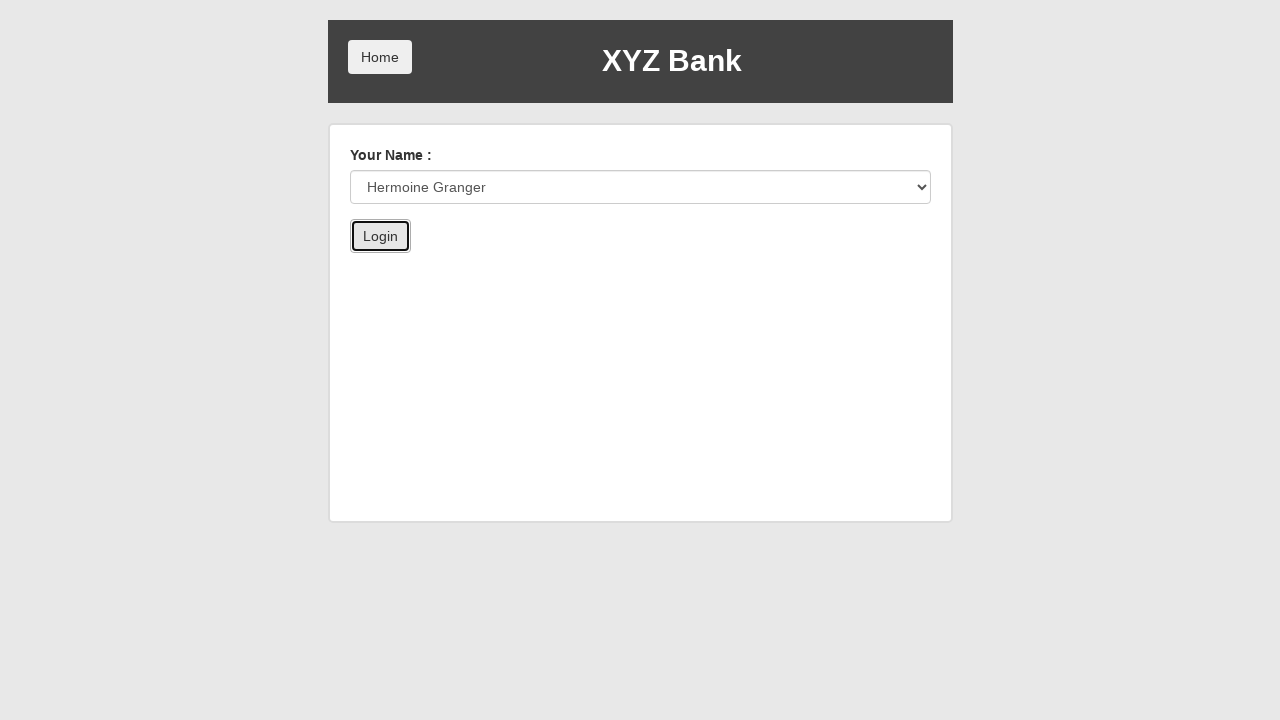

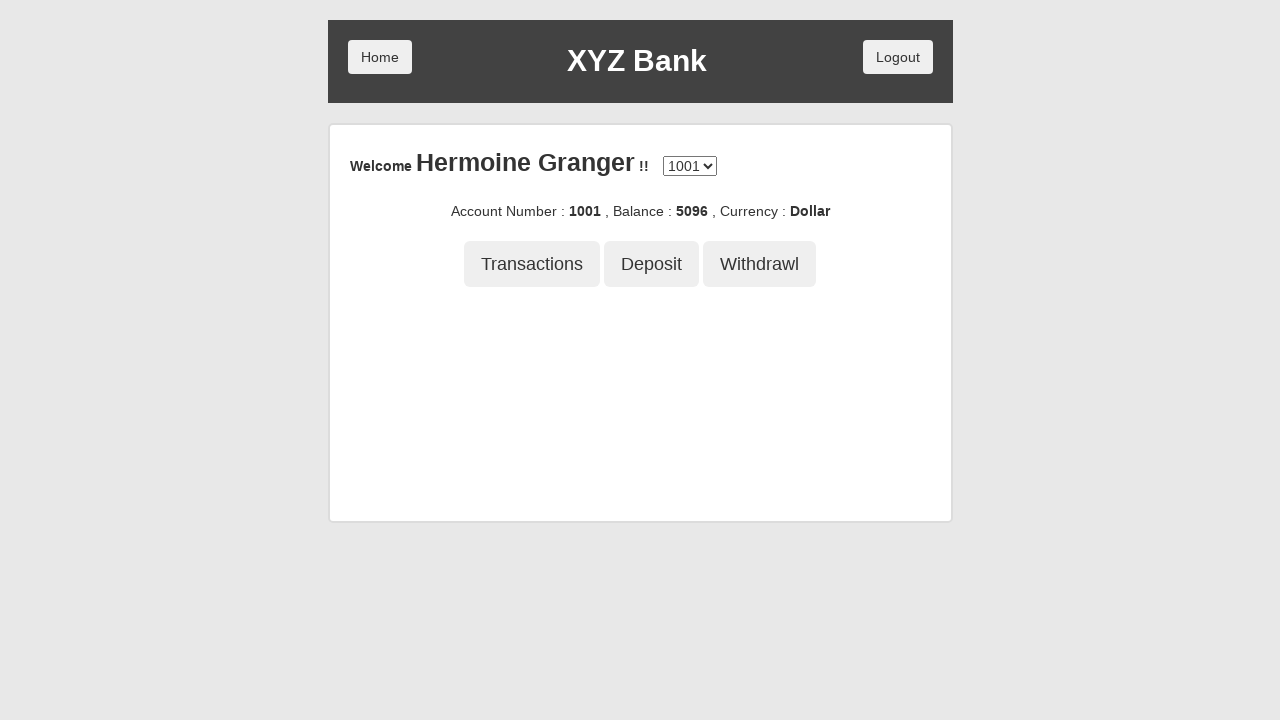